Tests scrolling functionality by executing JavaScript to scroll to the bottom of the Douban homepage

Starting URL: https://www.douban.com/

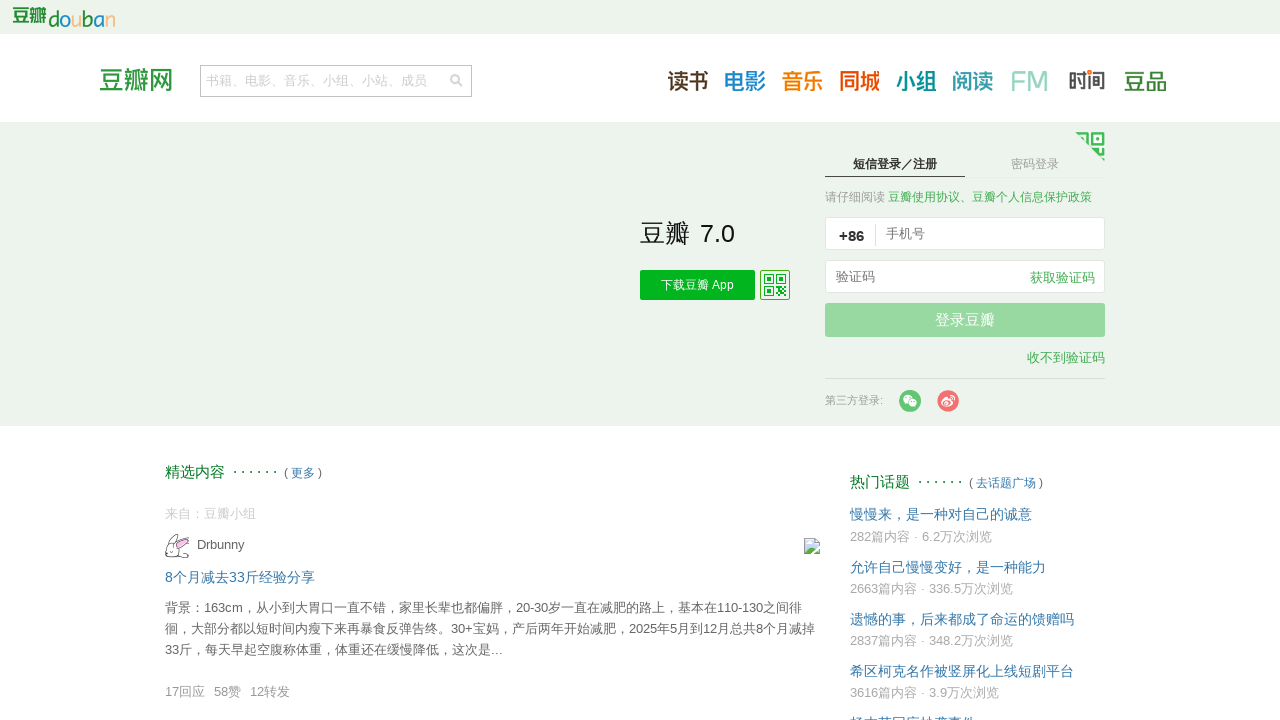

Executed JavaScript to scroll to the bottom of the Douban homepage
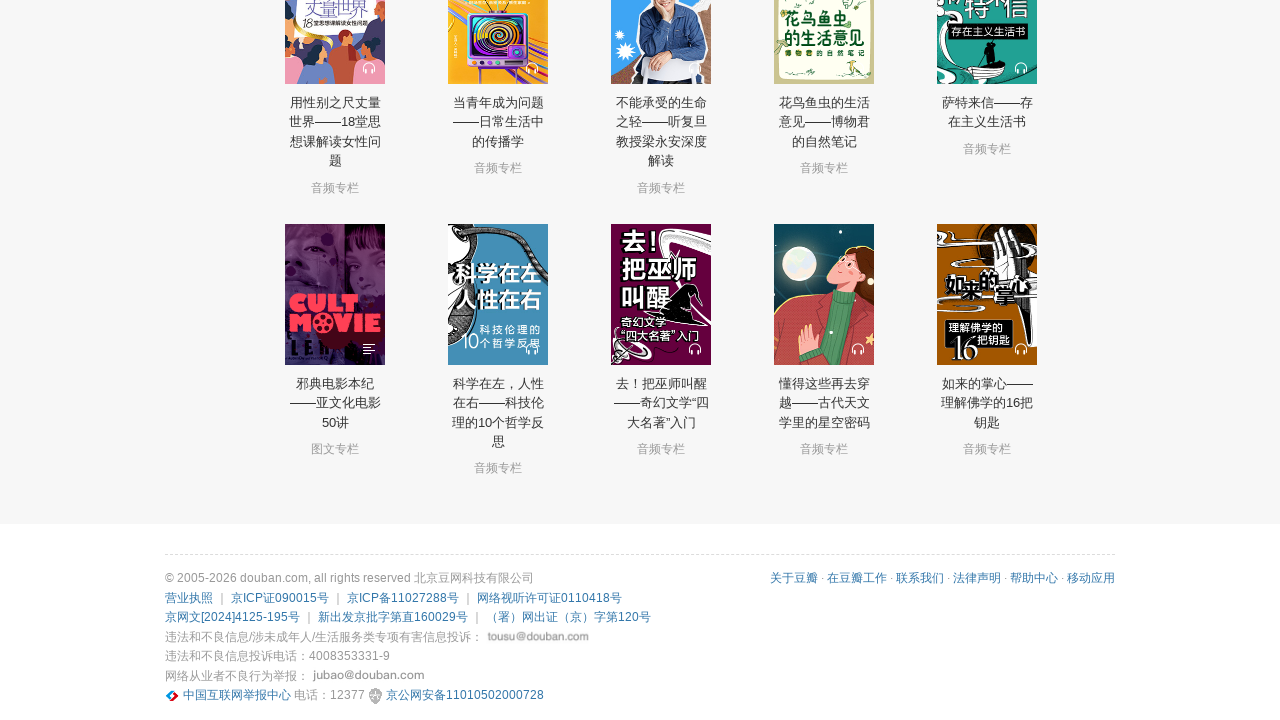

Waited 1 second for lazy-loaded content to load
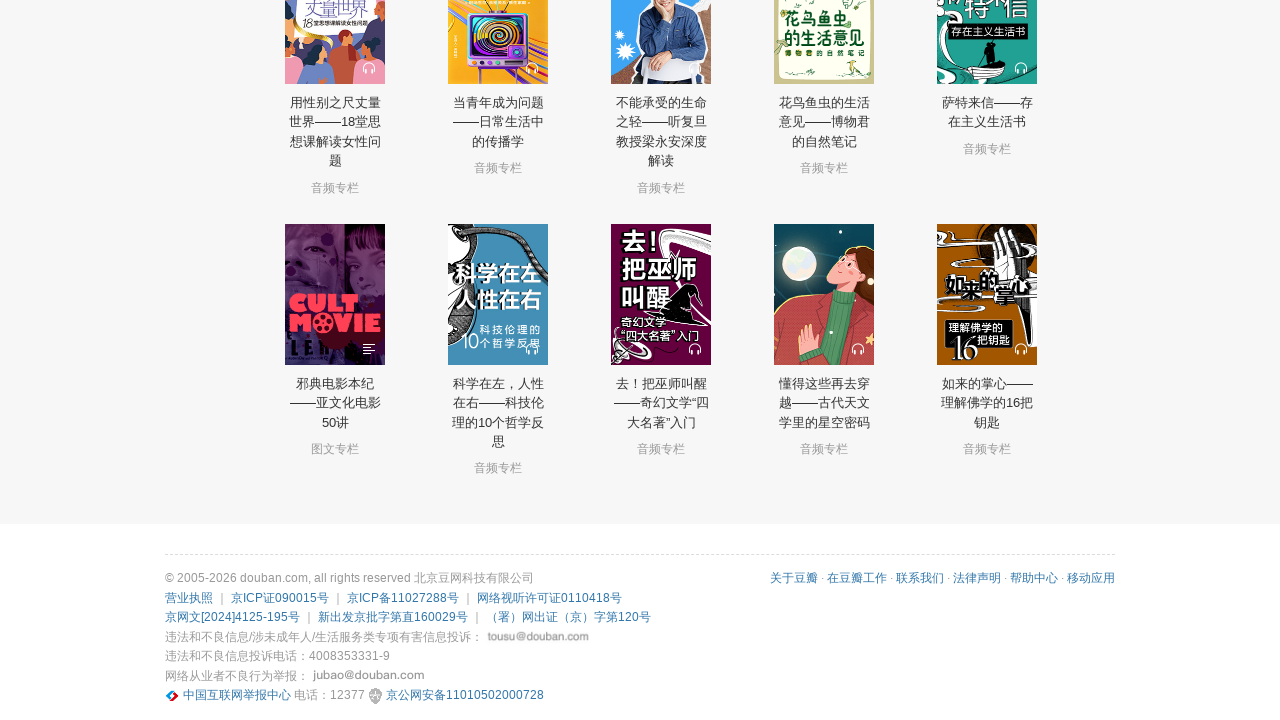

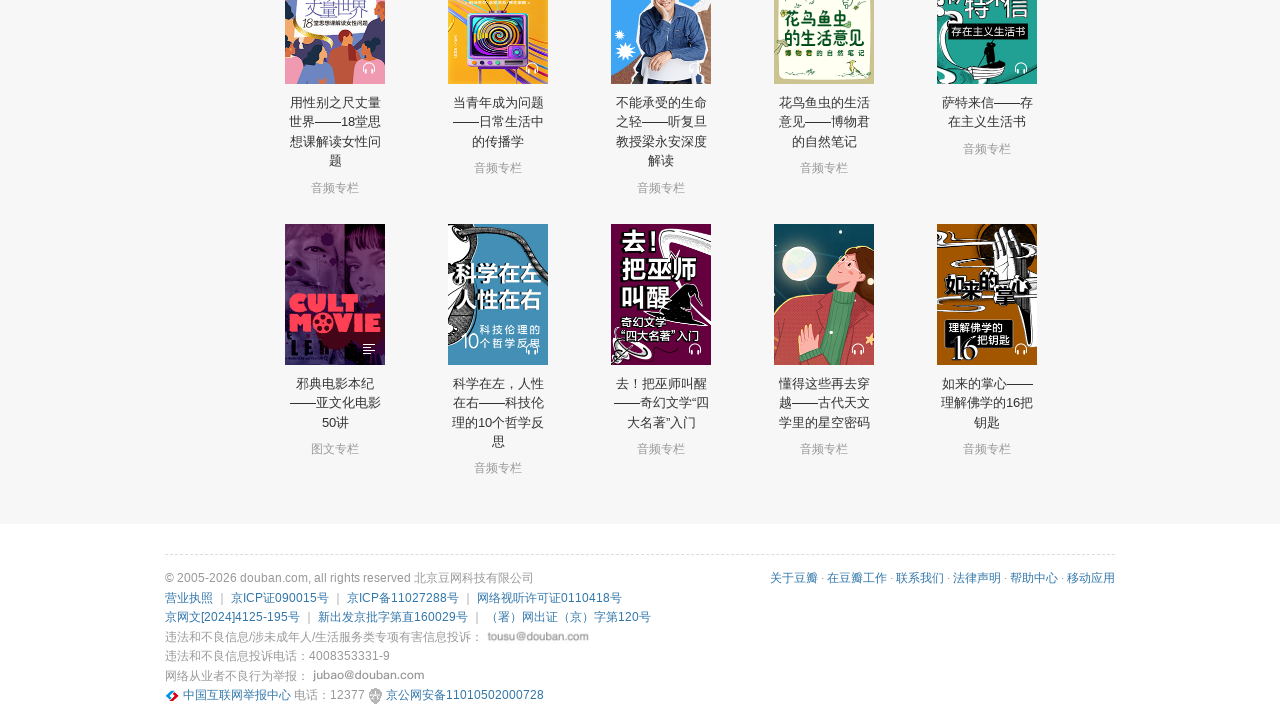